Tests handling multiple browser windows by clicking a link that opens a new window, then switching between windows and verifying their titles

Starting URL: http://the-internet.herokuapp.com/windows

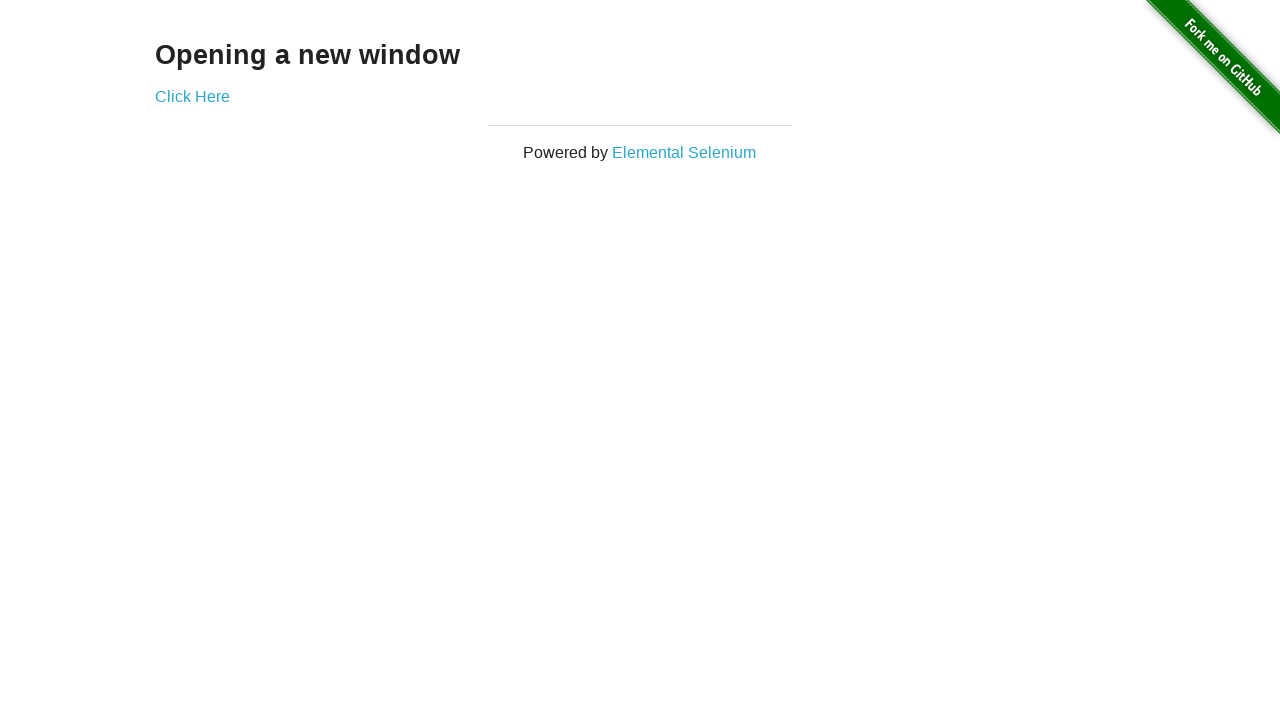

Clicked link to open new window at (192, 96) on .example a
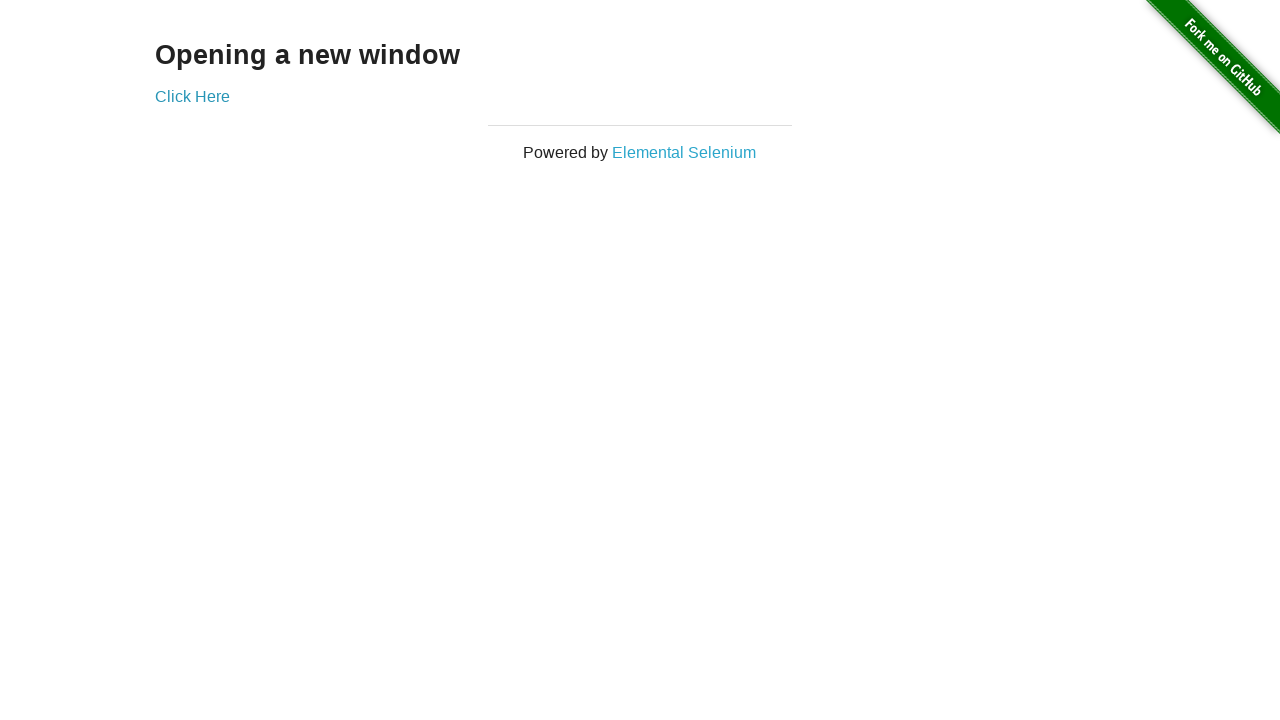

New window opened and captured
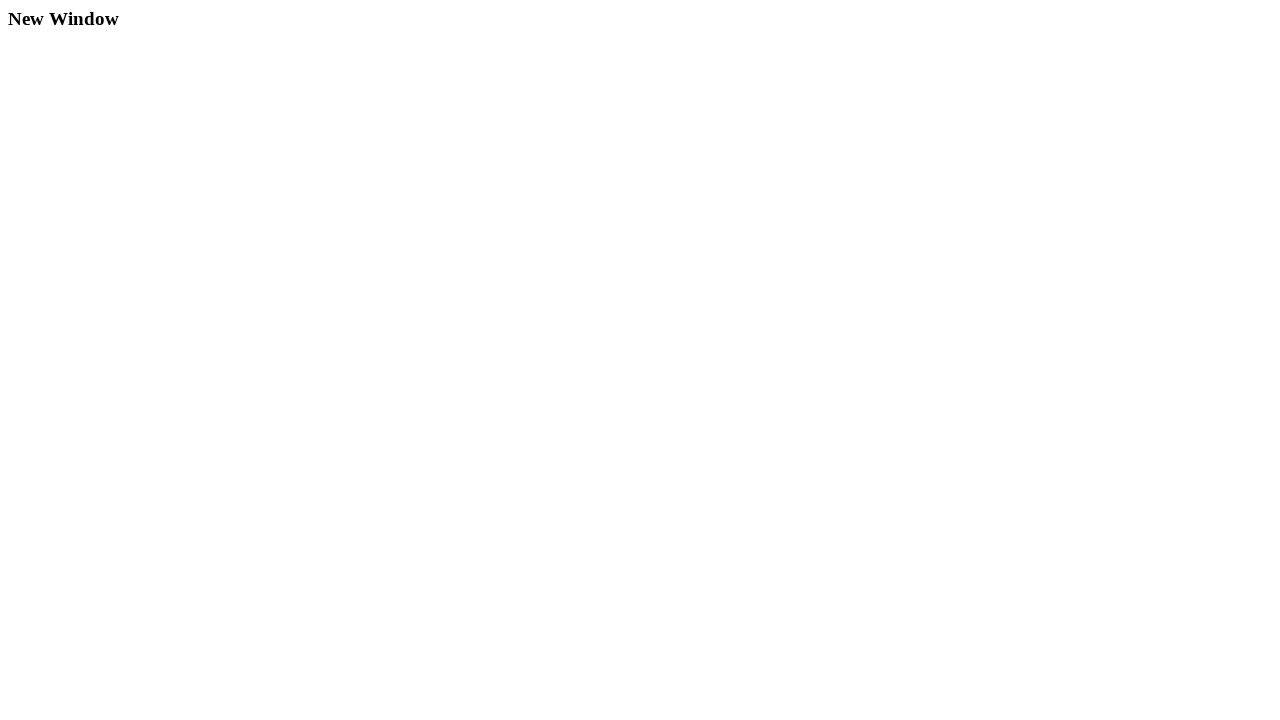

Verified original window title is 'The Internet', not 'New Window'
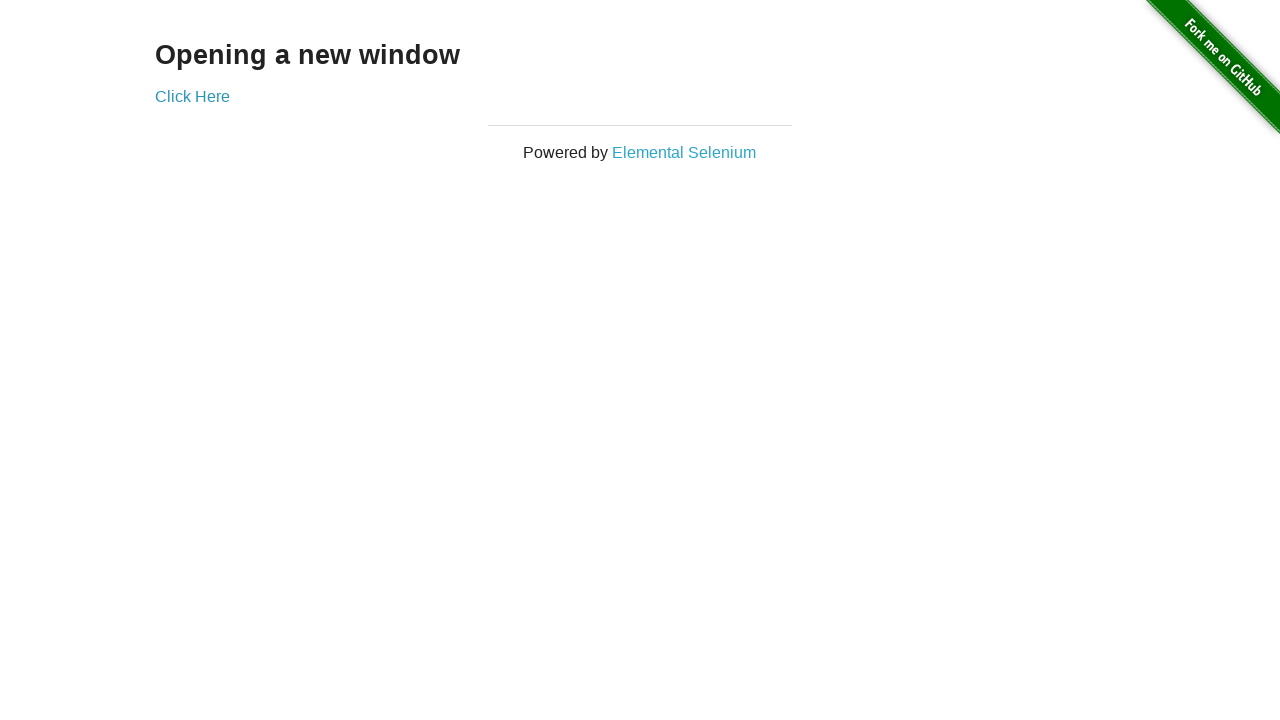

Waited for new window to fully load
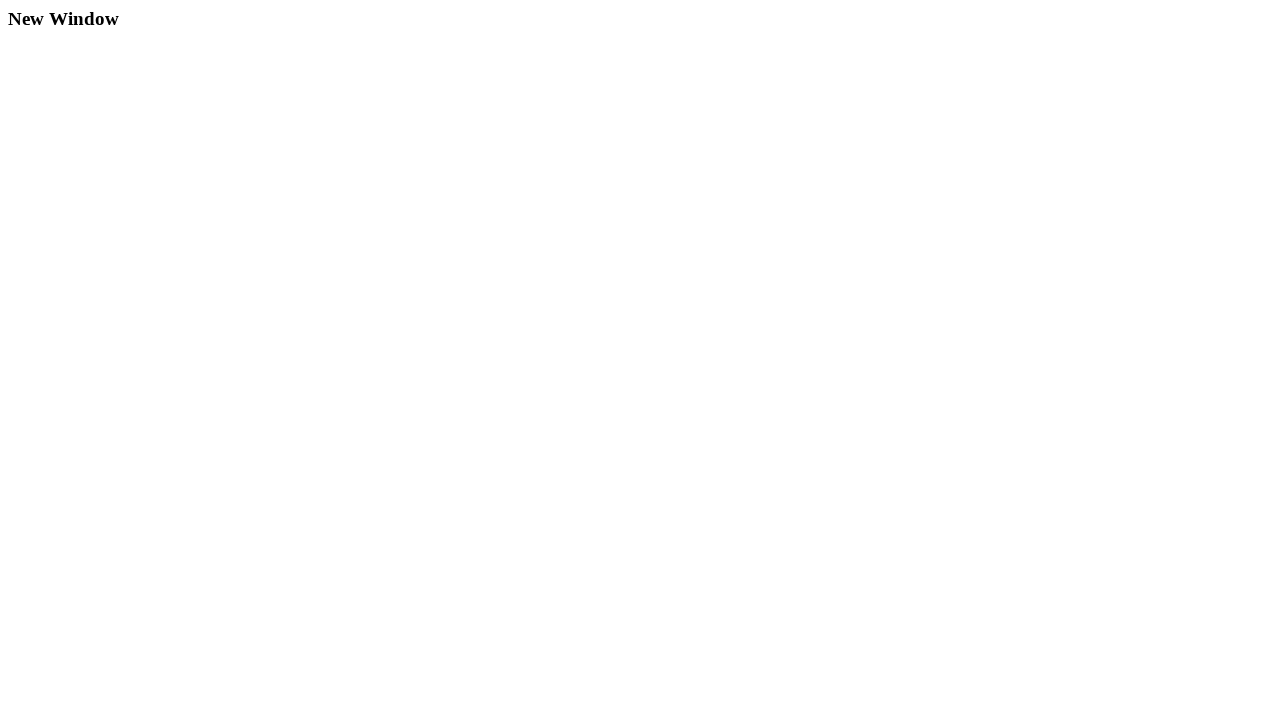

Verified new window title is 'New Window'
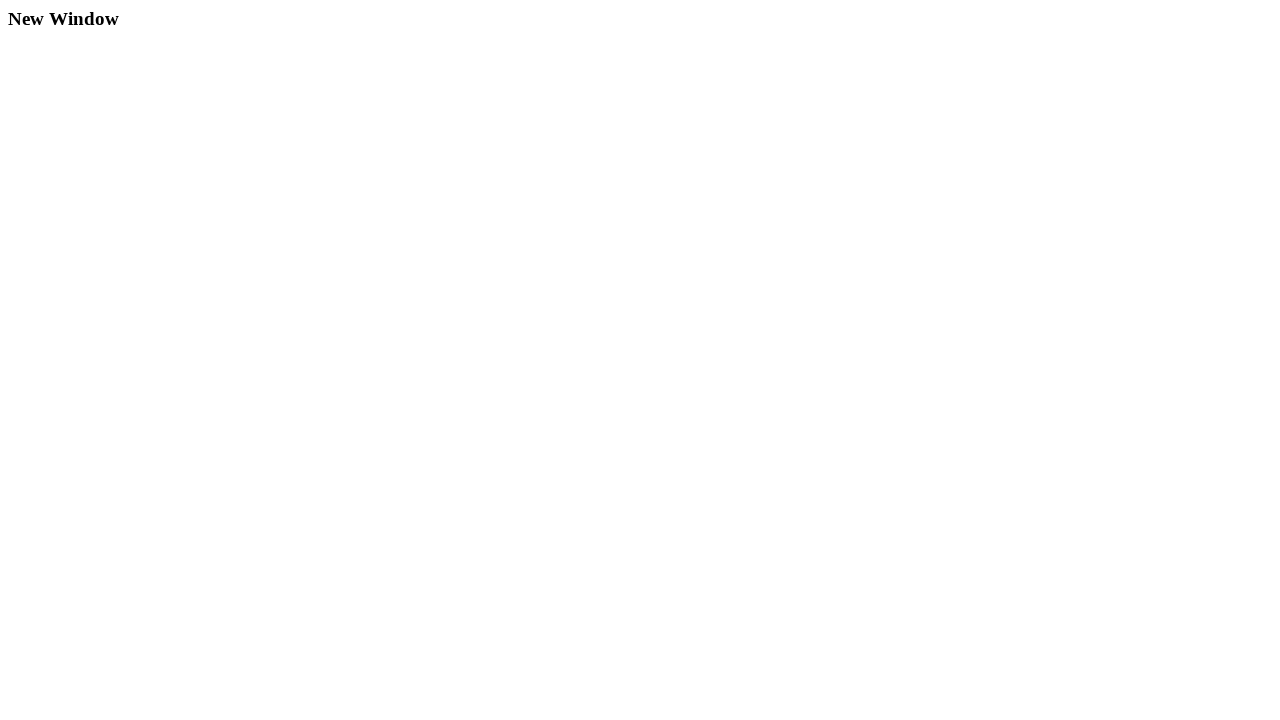

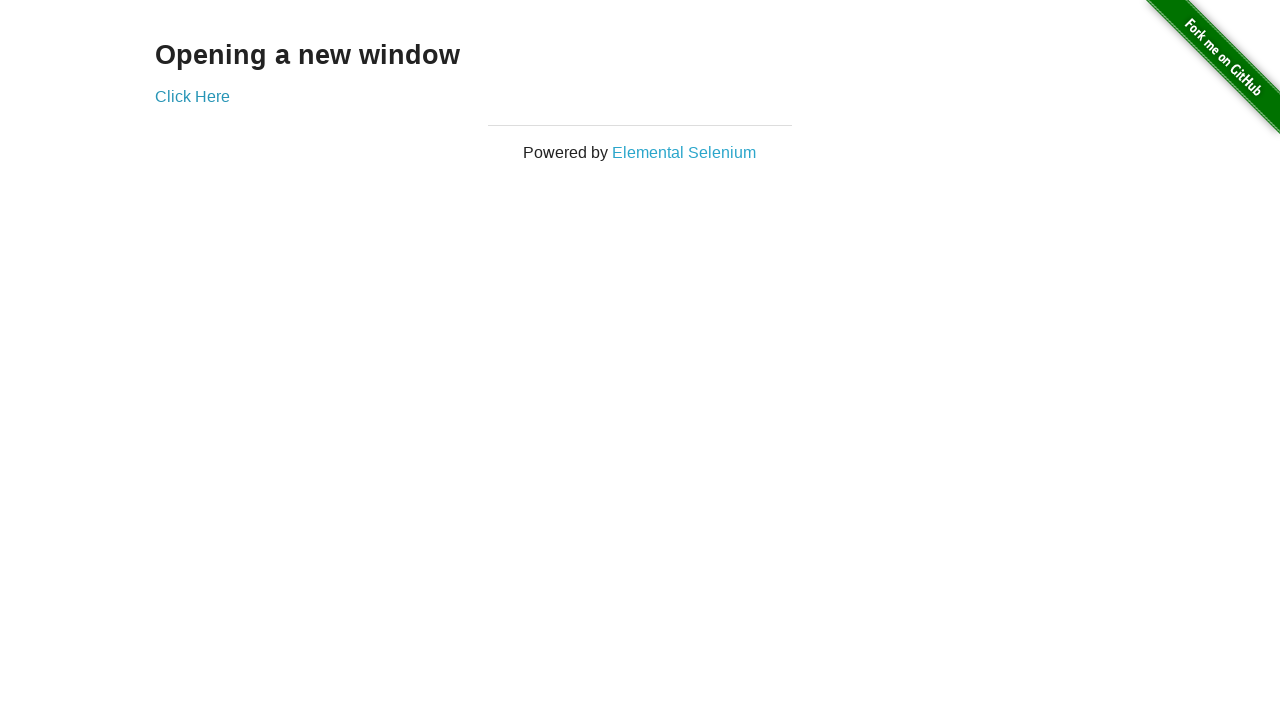